Tests right-click context menu by right-clicking an element, hovering over a menu item, clicking it, and accepting the resulting alert

Starting URL: http://swisnl.github.io/jQuery-contextMenu/demo.html

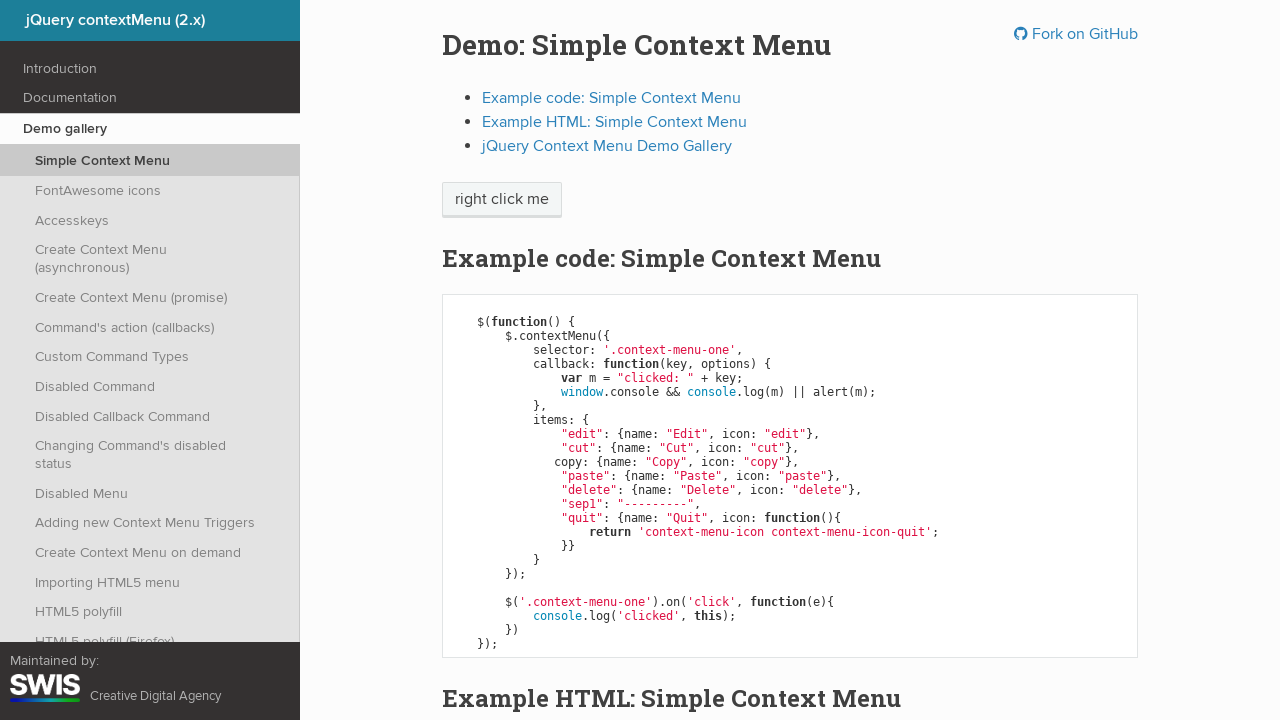

Right-clicked on 'right click me' element to open context menu at (502, 200) on xpath=//span[text()='right click me']
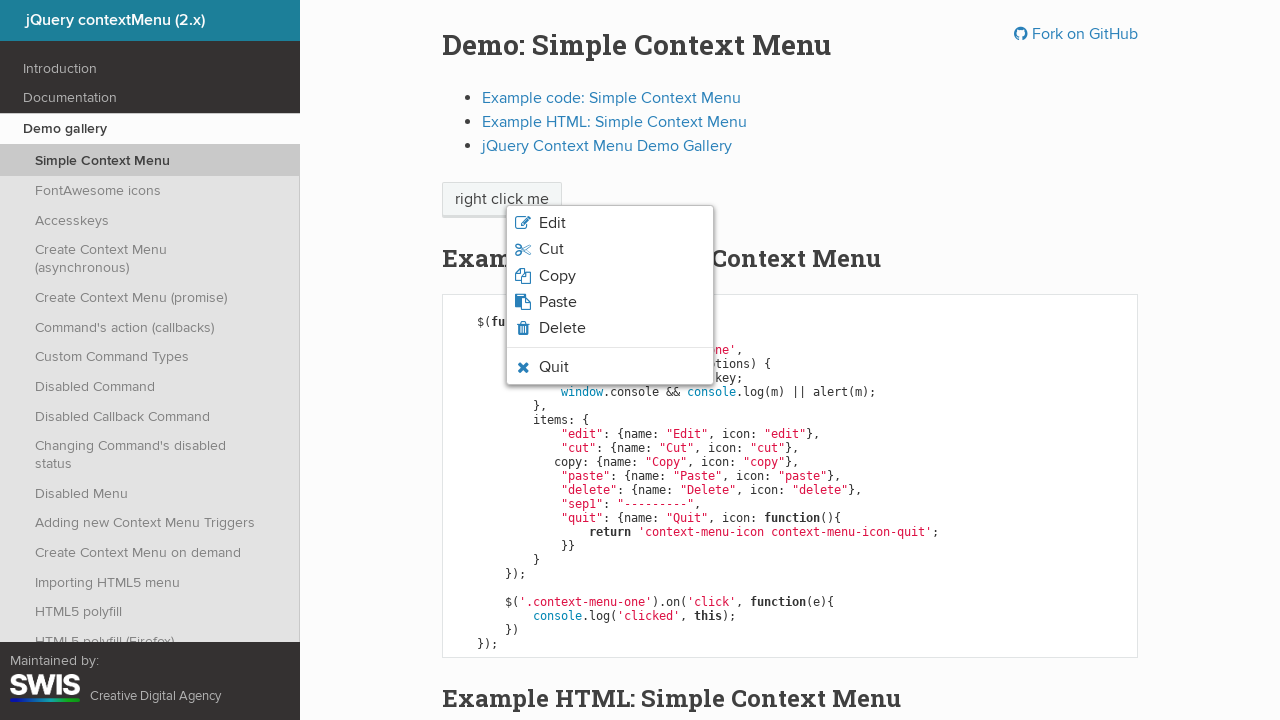

Hovered over 'Cut' menu option at (551, 249) on xpath=//span[text()='Cut']
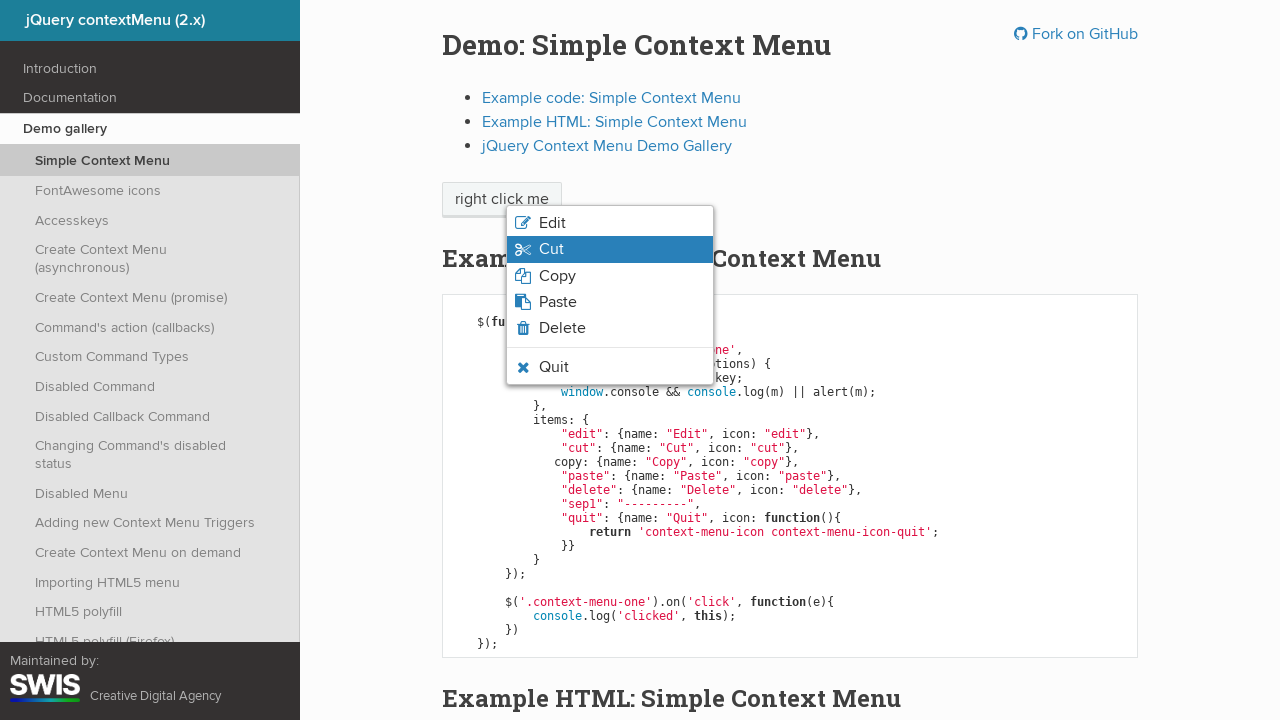

Clicked 'Cut' menu option at (551, 249) on xpath=//span[text()='Cut']
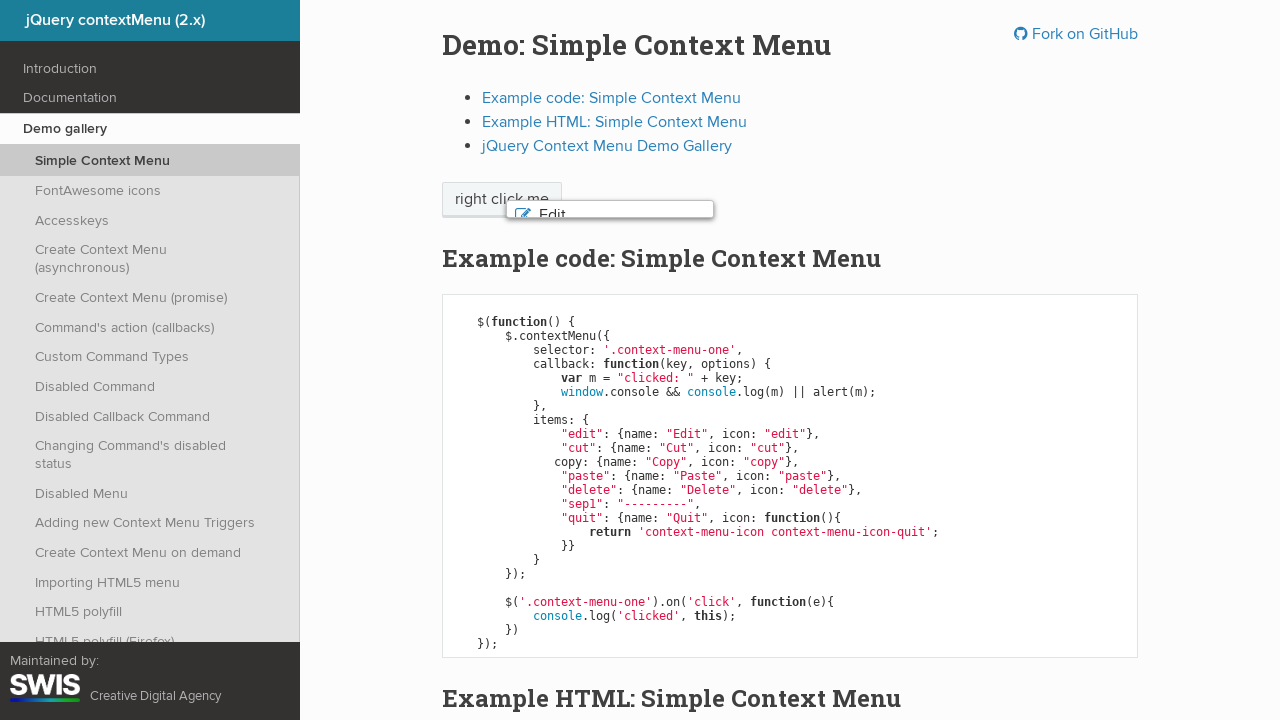

Set up dialog handler to accept alerts
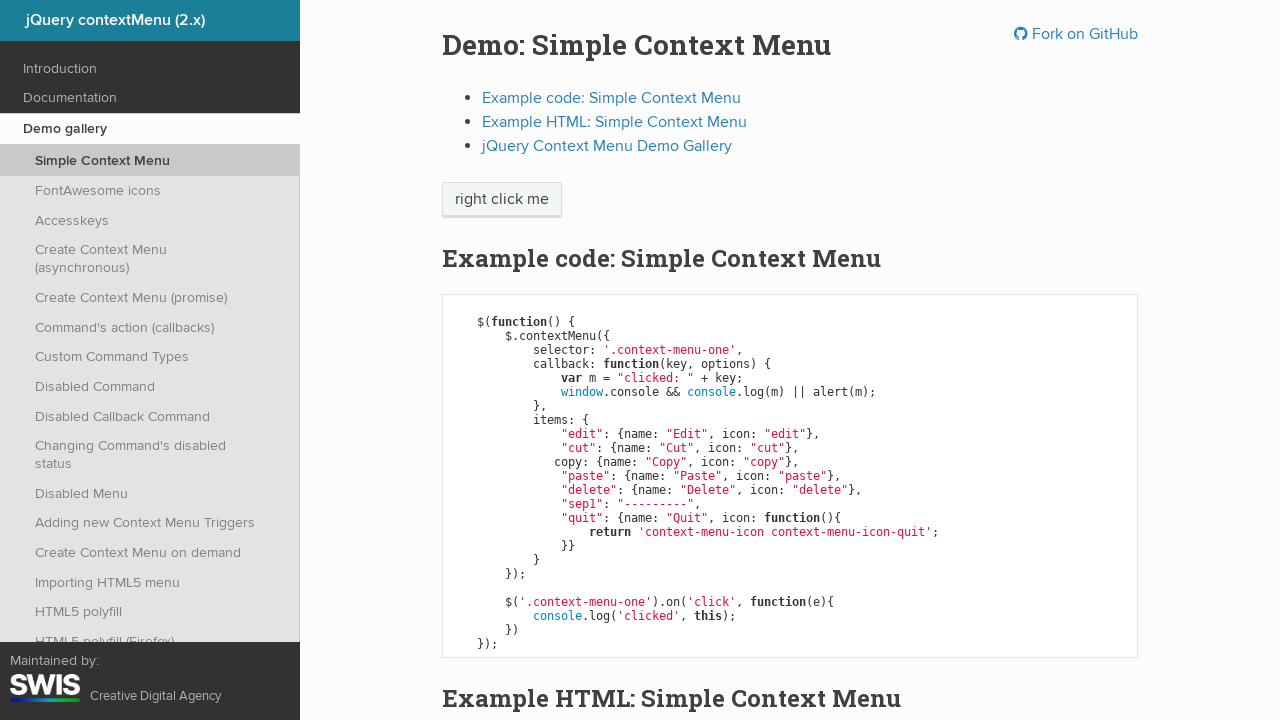

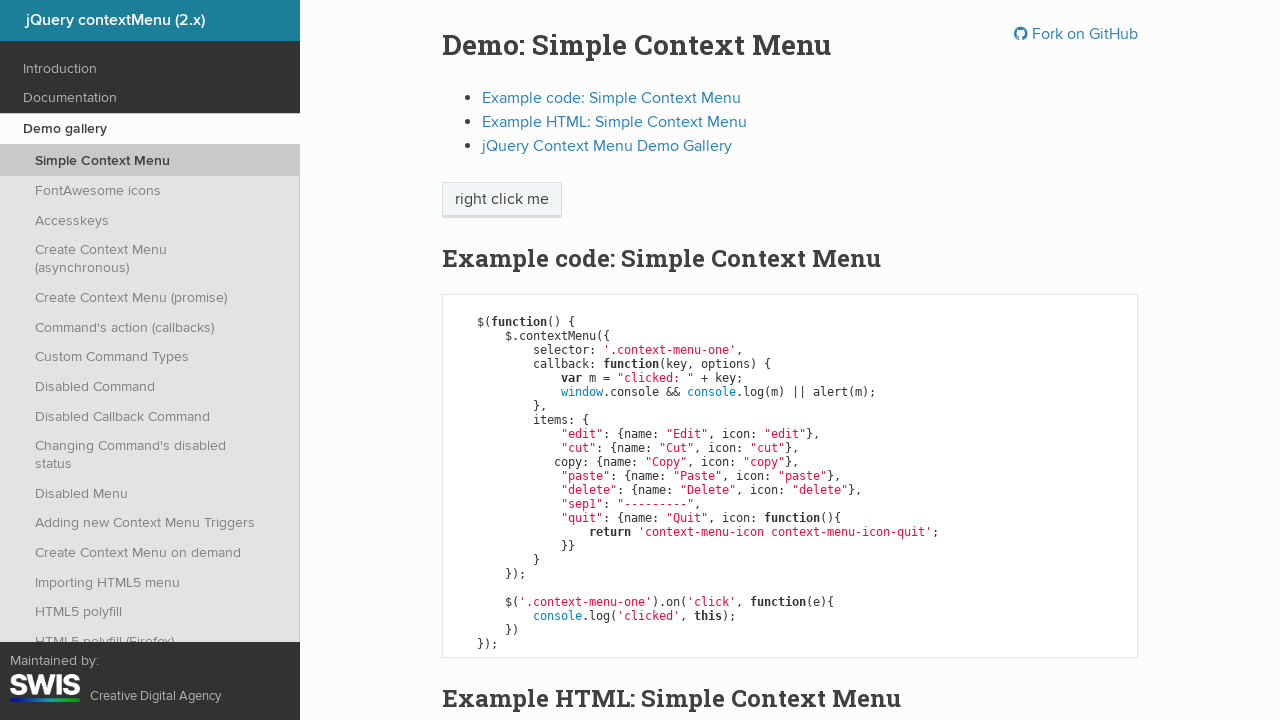